Tests auto-suggestion dropdown functionality by typing a partial country name and selecting a matching option from the dropdown suggestions

Starting URL: https://rahulshettyacademy.com/dropdownsPractise

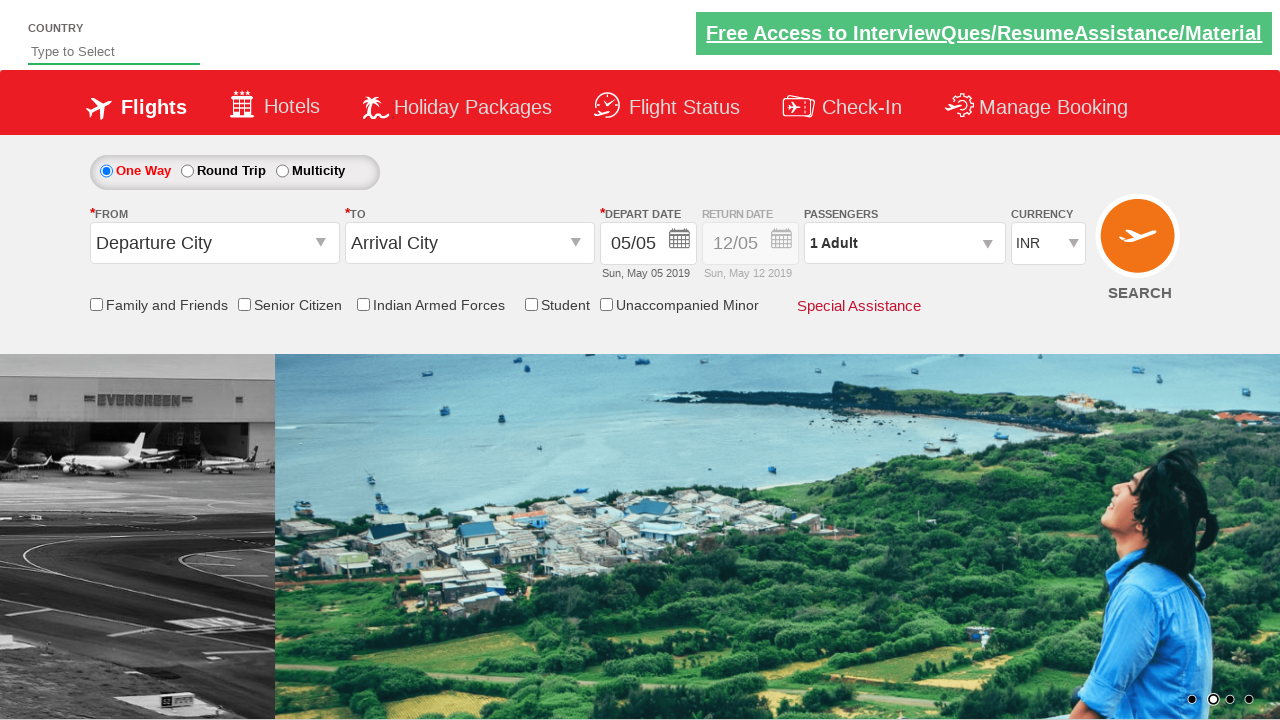

Filled autosuggest field with 'pa' to trigger dropdown suggestions on #autosuggest
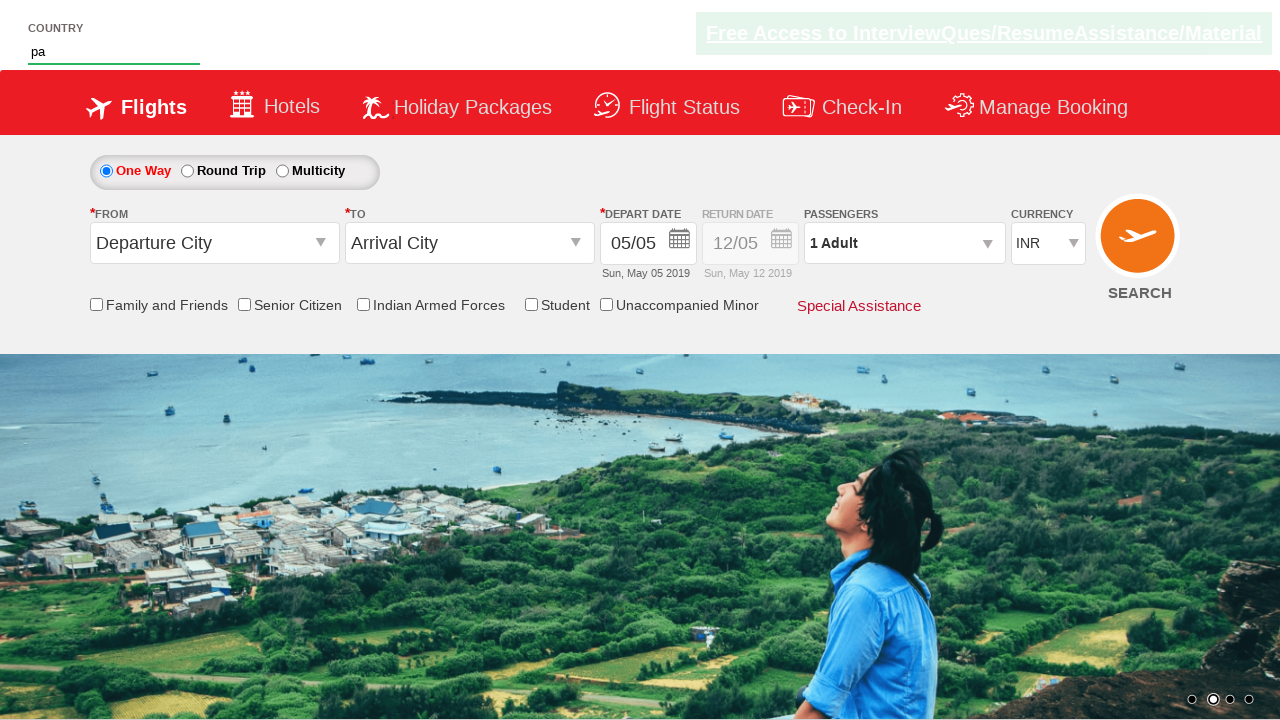

Auto-suggestion dropdown loaded with matching options
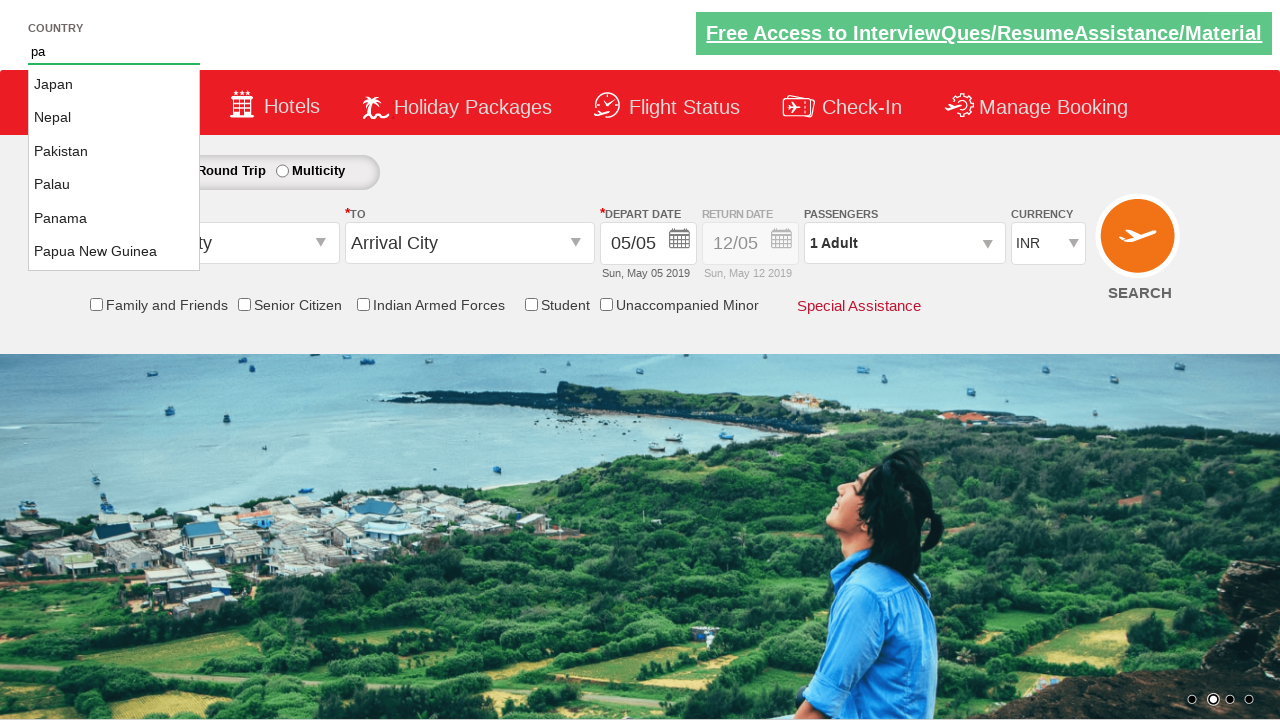

Retrieved all suggestion options from dropdown
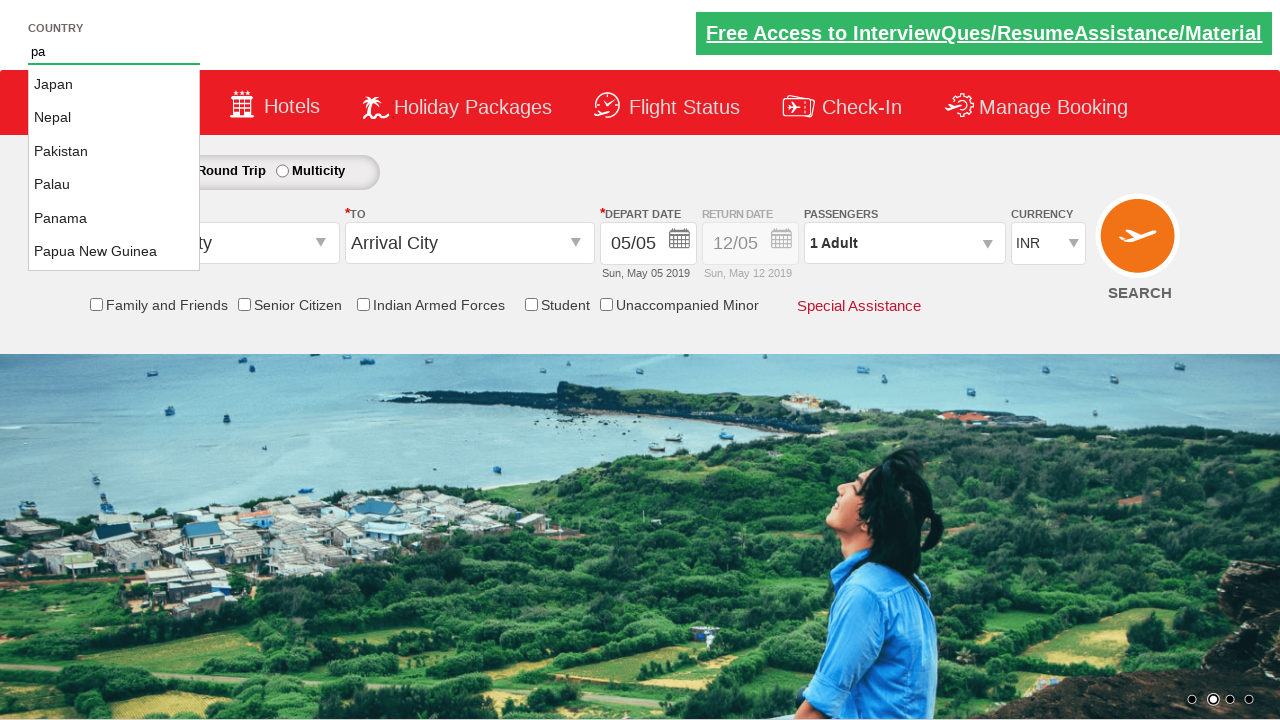

Selected 'Pakistan' option from auto-suggestion dropdown at (114, 152) on li.ui-menu-item a >> nth=2
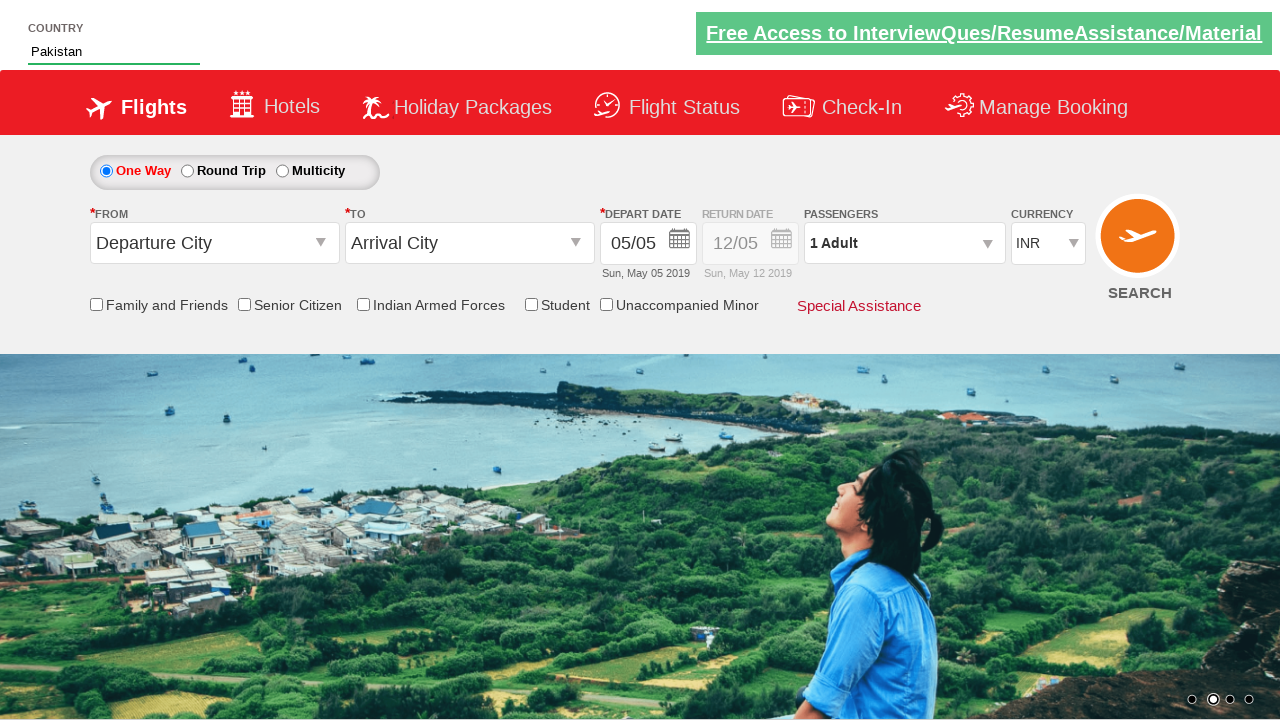

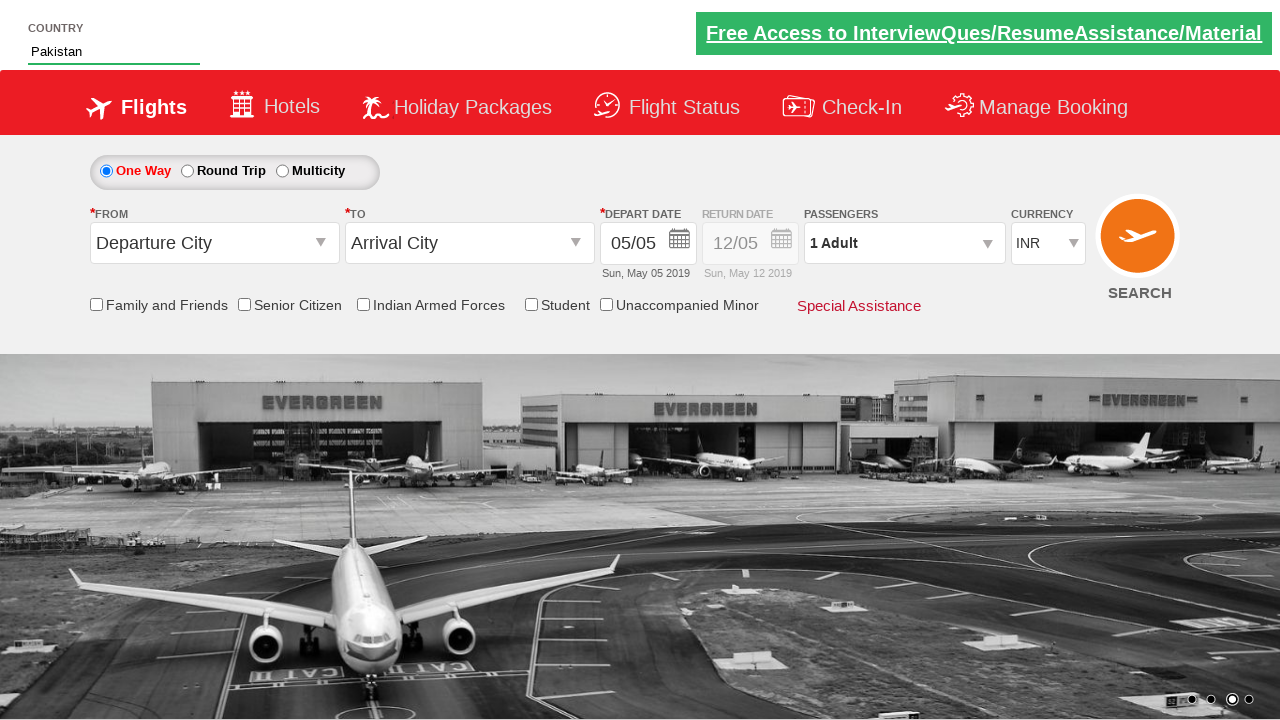